Launches browser and navigates to the National Stock Exchange of India website, then maximizes the window.

Starting URL: https://www.nseindia.com/

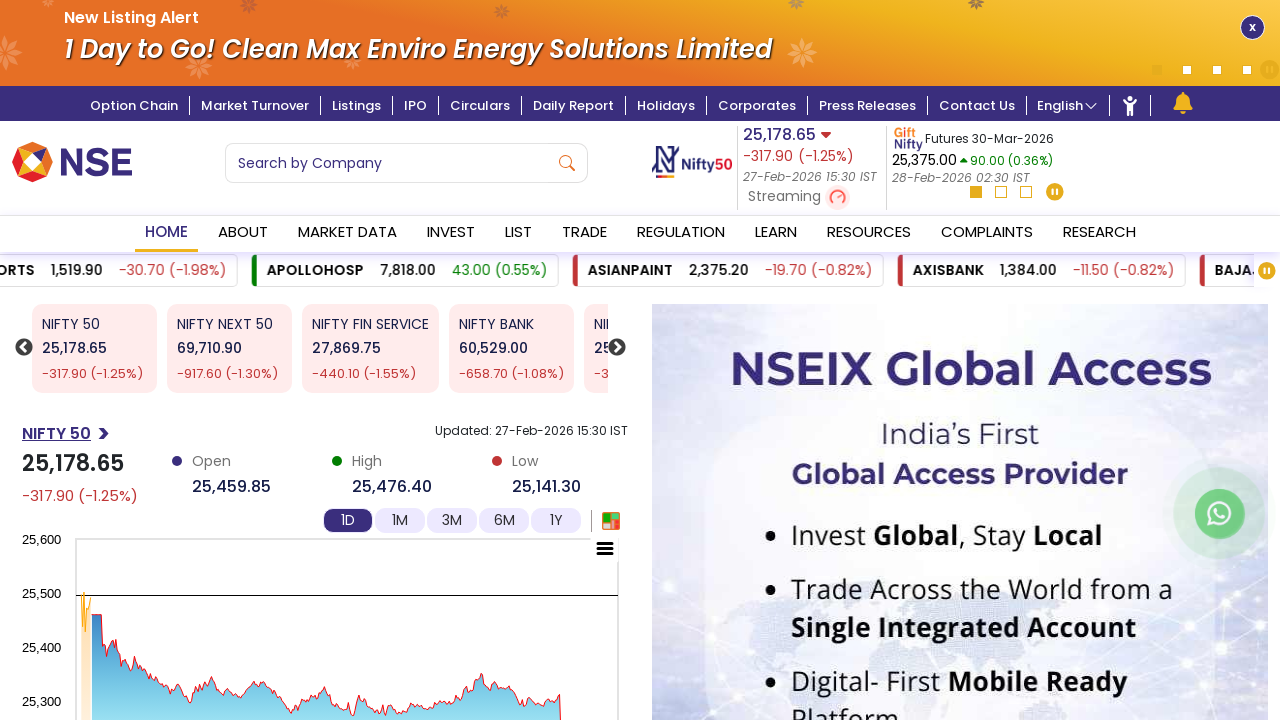

Waited for National Stock Exchange of India website to load (domcontentloaded state)
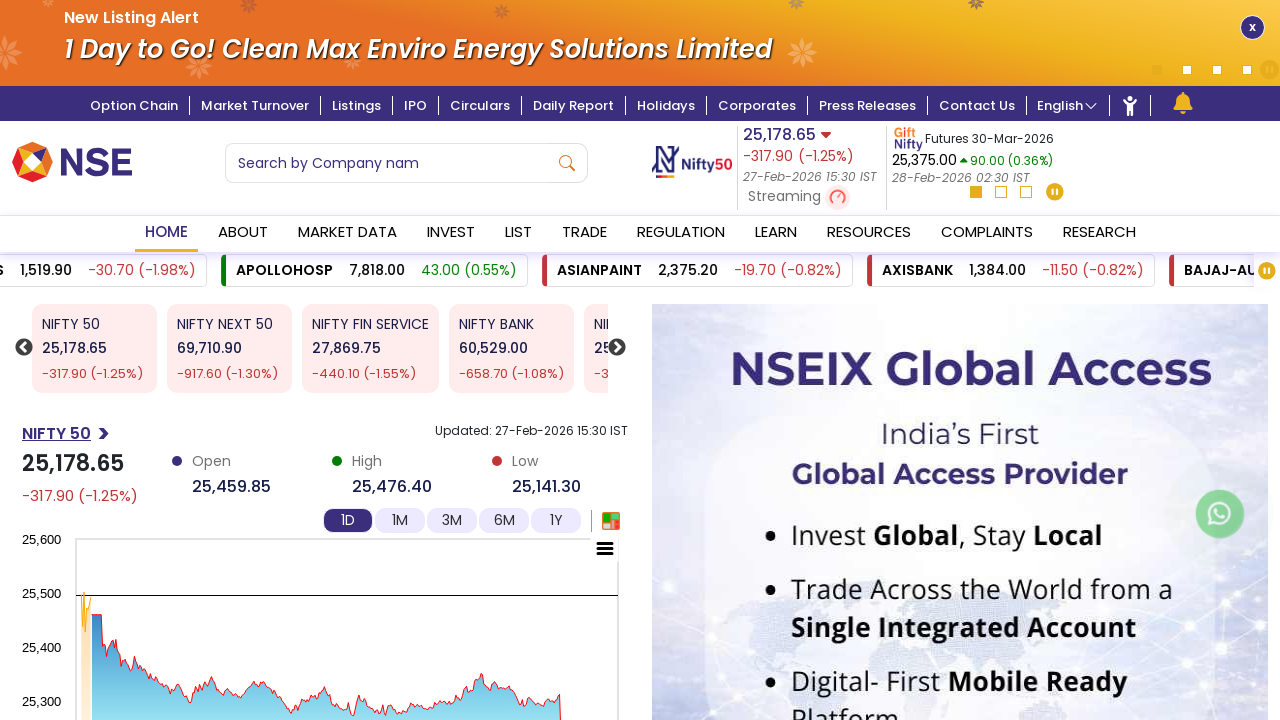

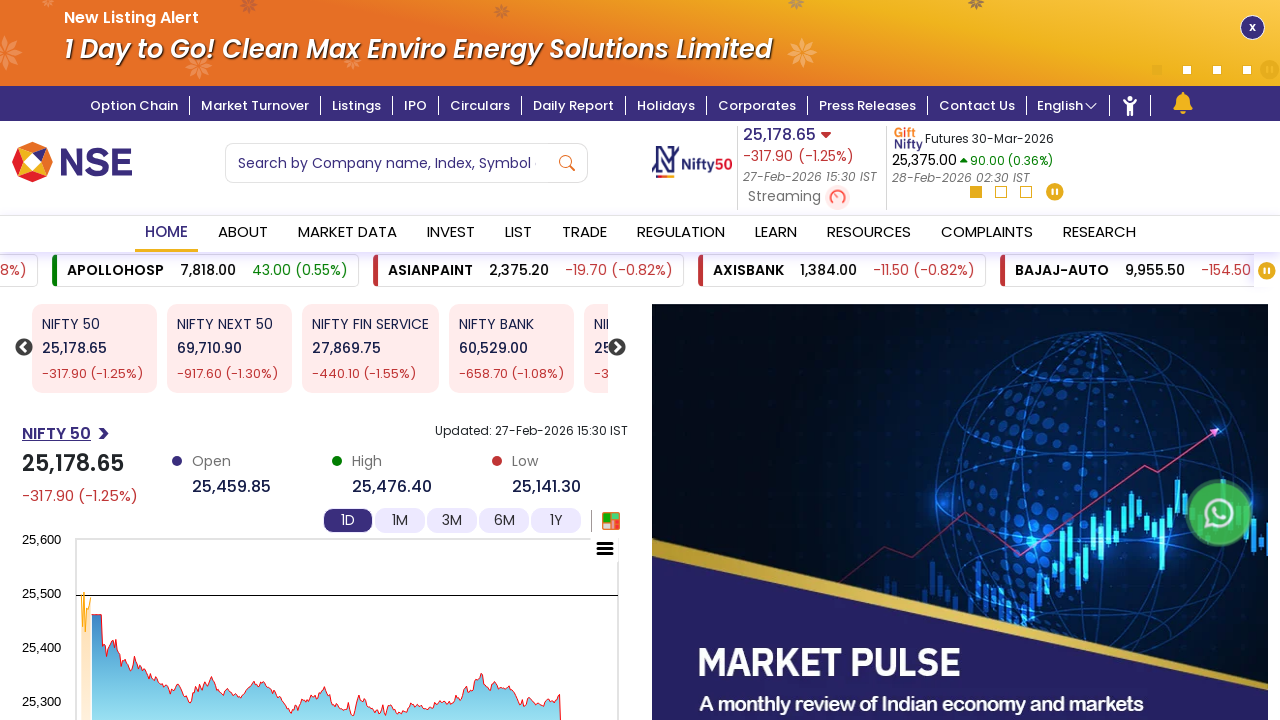